Tests checkbox and radio button handling by selecting a specific checkbox (option2) and a specific radio button (radio3) from the automation practice page

Starting URL: https://rahulshettyacademy.com/AutomationPractice/

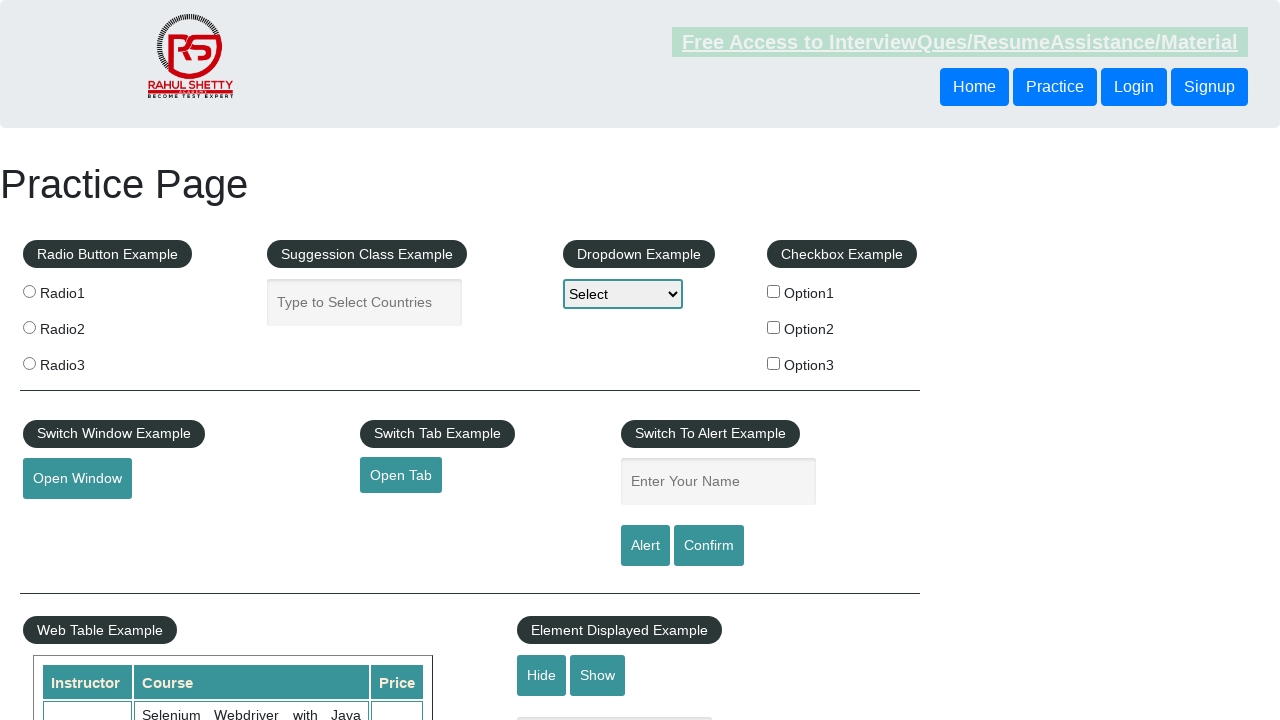

Clicked checkbox with value 'option2' at (774, 327) on input[type='checkbox'][value='option2']
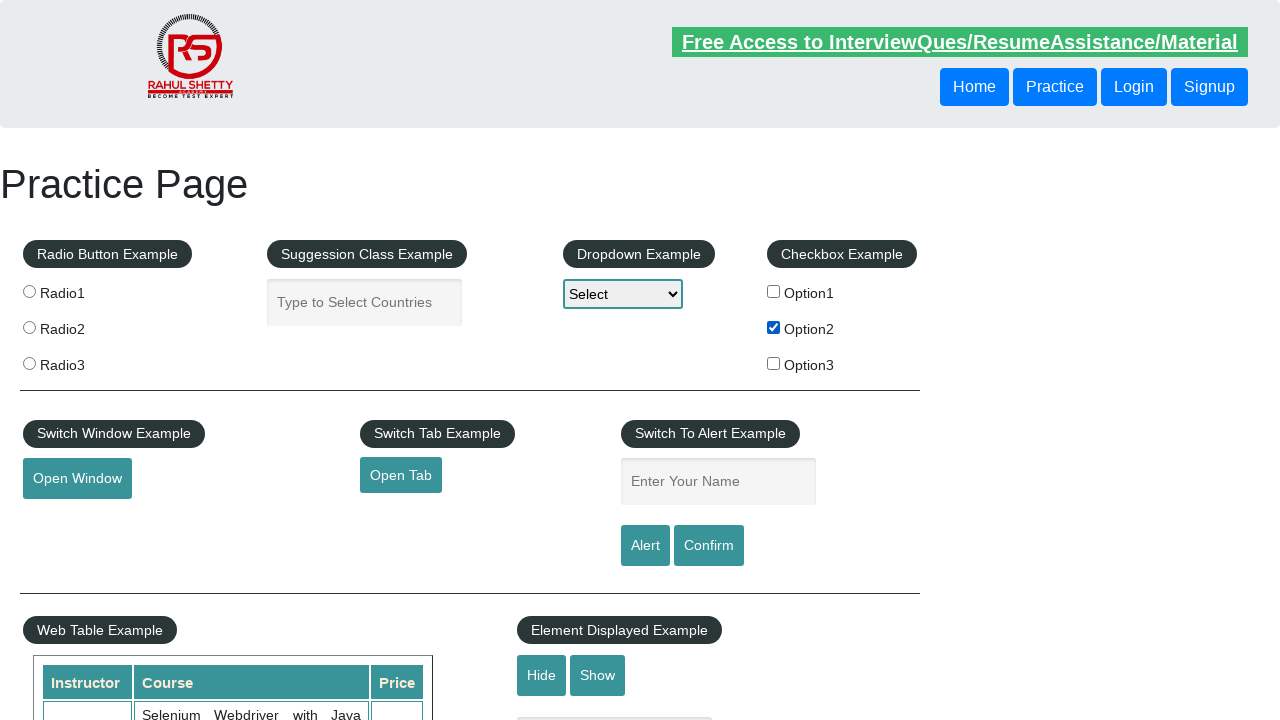

Verified checkbox 'option2' is selected
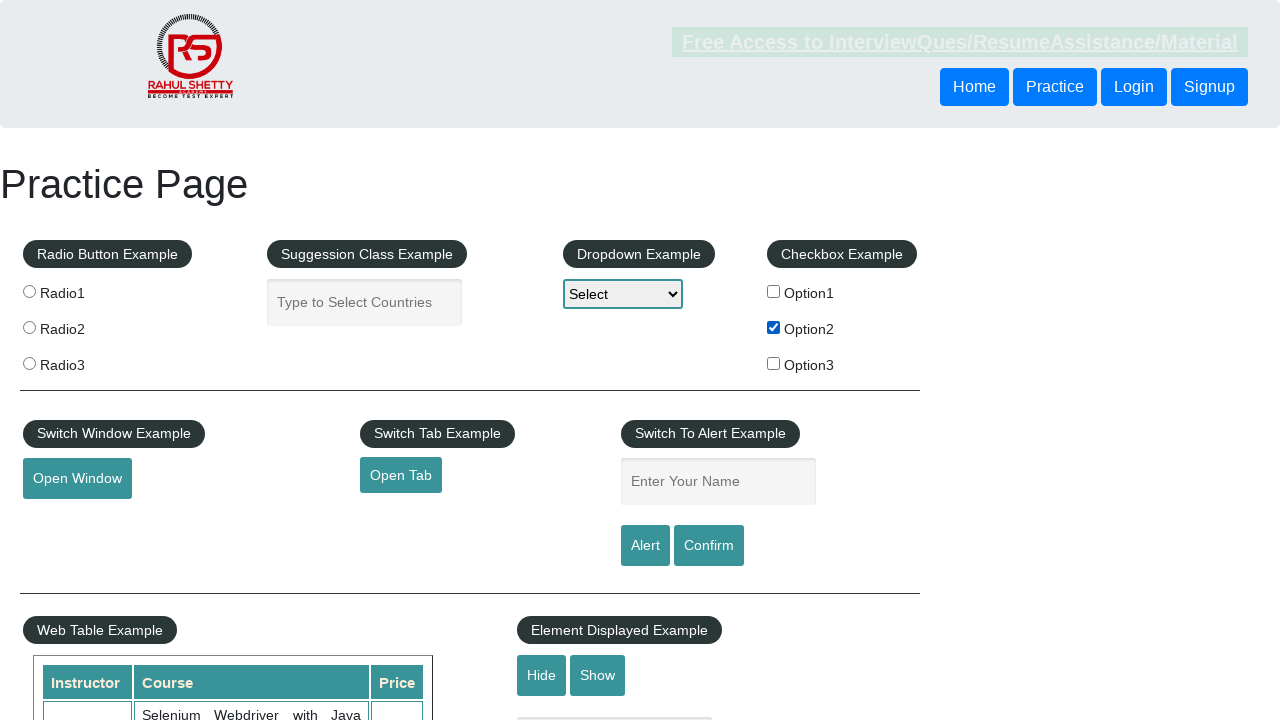

Clicked radio button with value 'radio3' at (29, 363) on input[type='radio'][value='radio3']
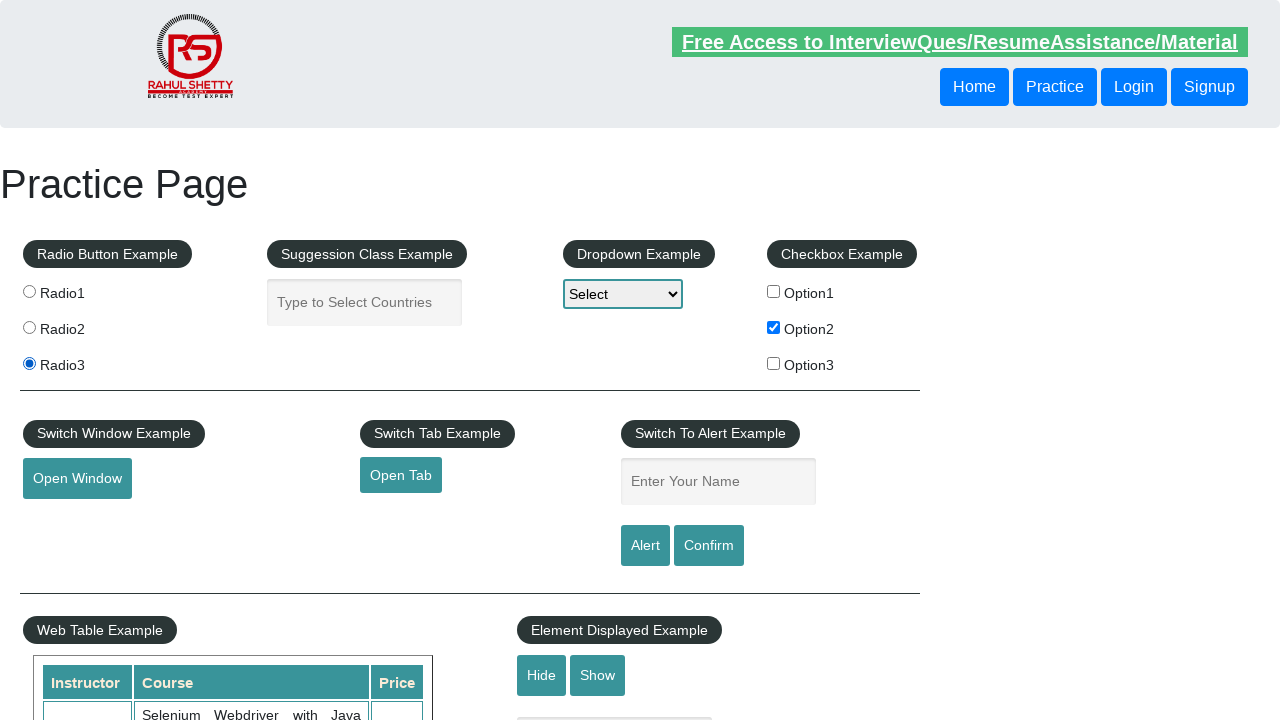

Verified radio button 'radio3' is selected
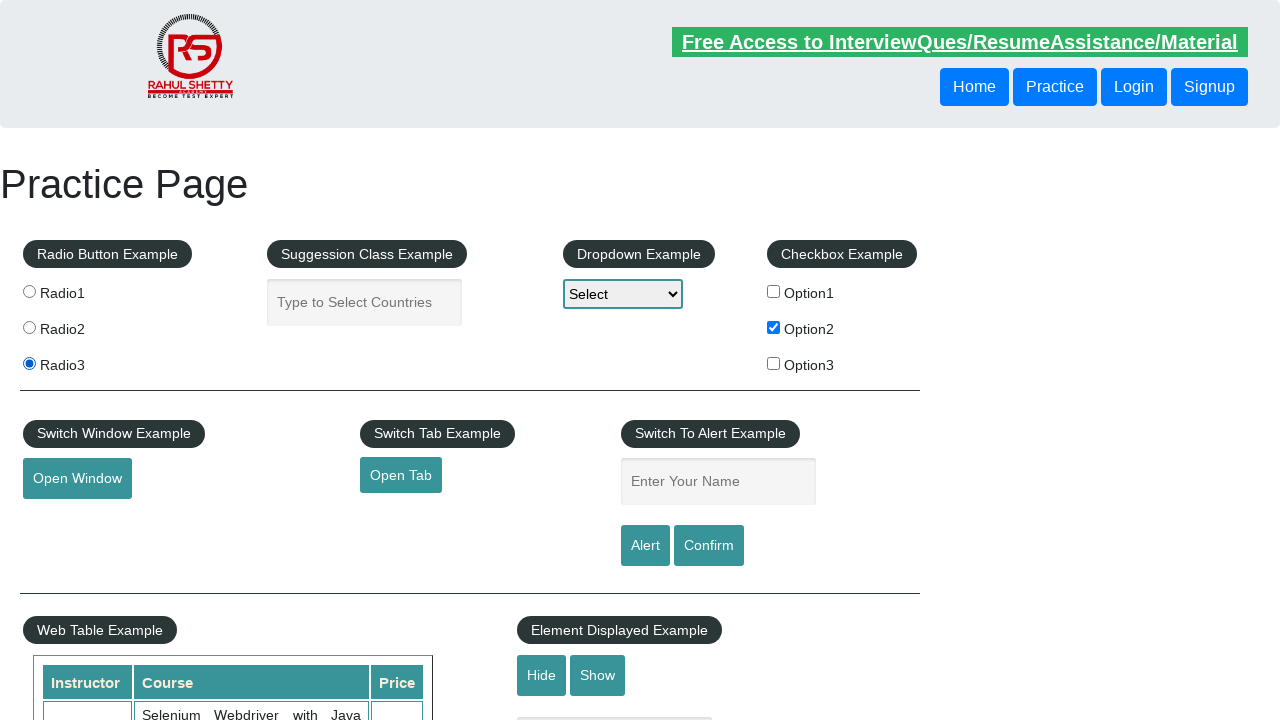

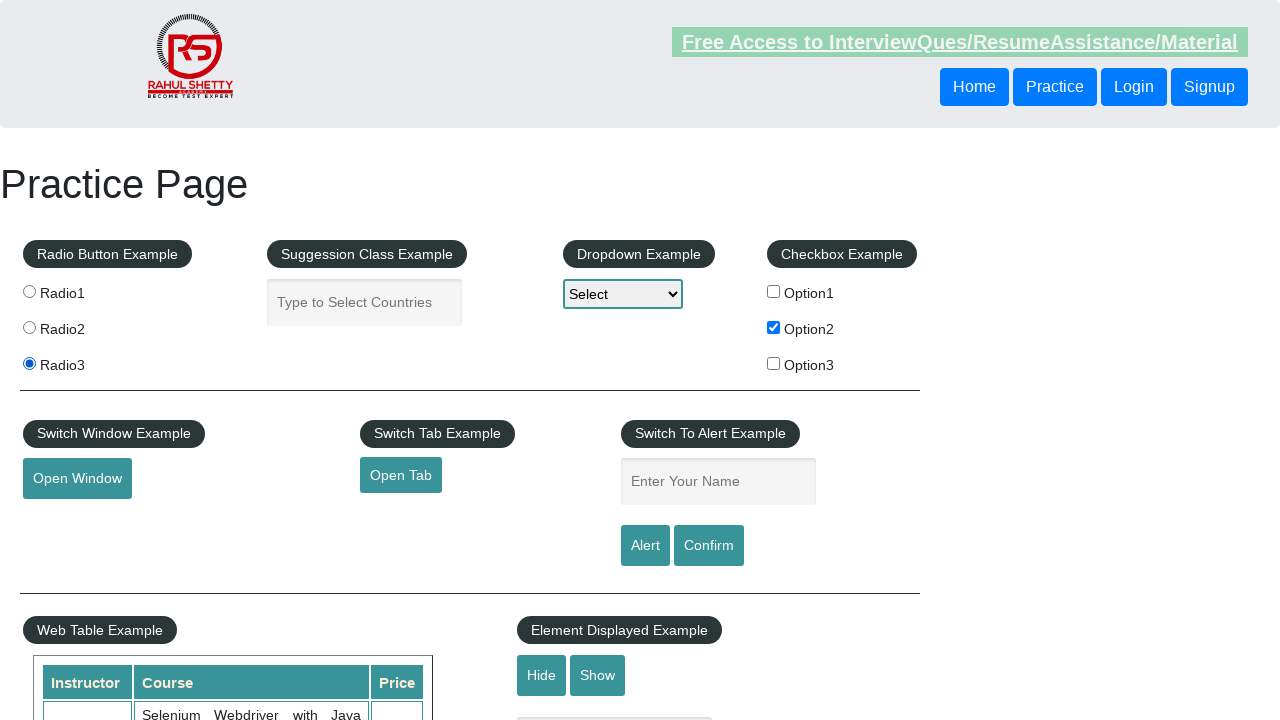